Navigates to a web application and clicks on a canvas element at a specific coordinate position (386, 413).

Starting URL: http://mio.makibisi.net/

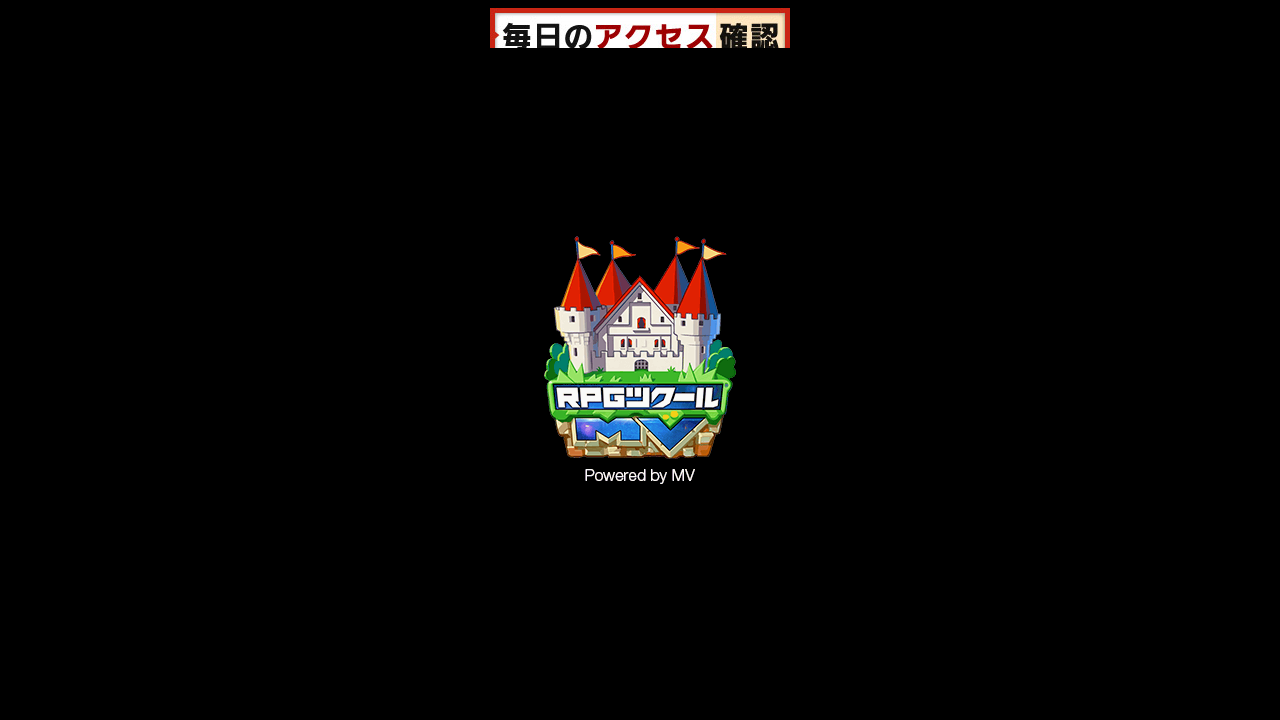

Navigated to http://mio.makibisi.net/
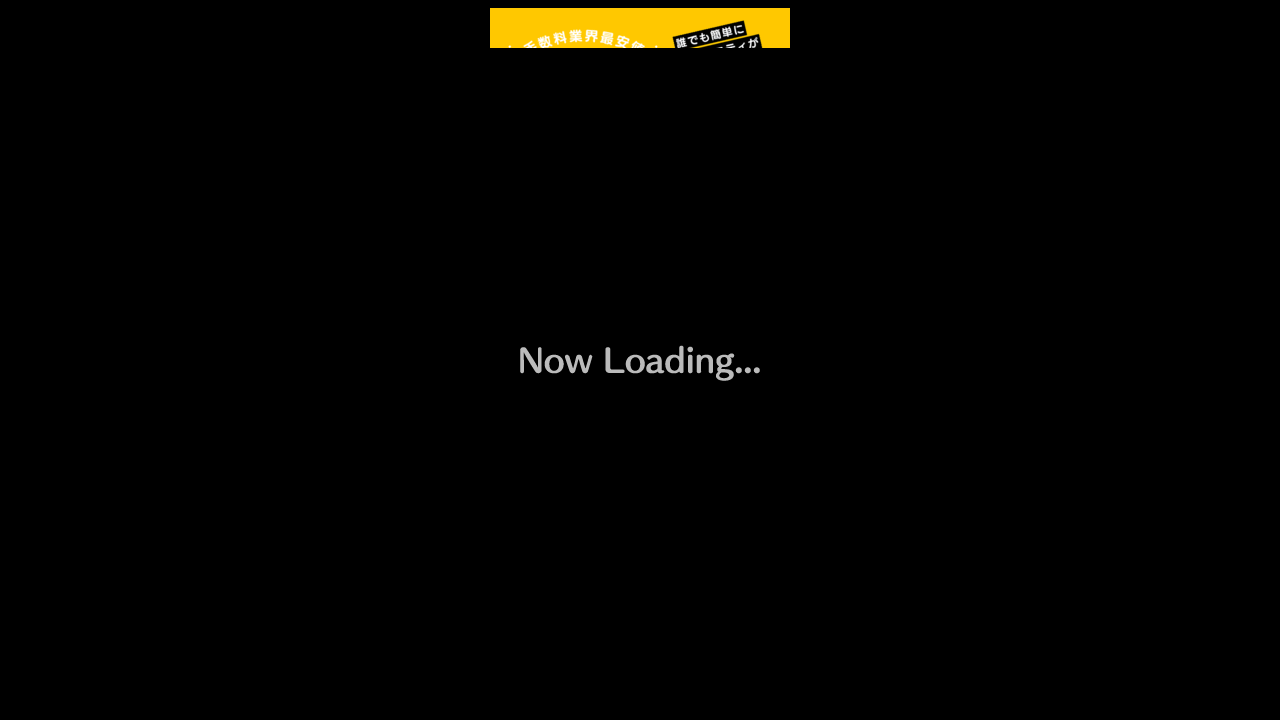

Clicked on canvas element at coordinates (386, 413) at (618, 461) on #UpperCanvas
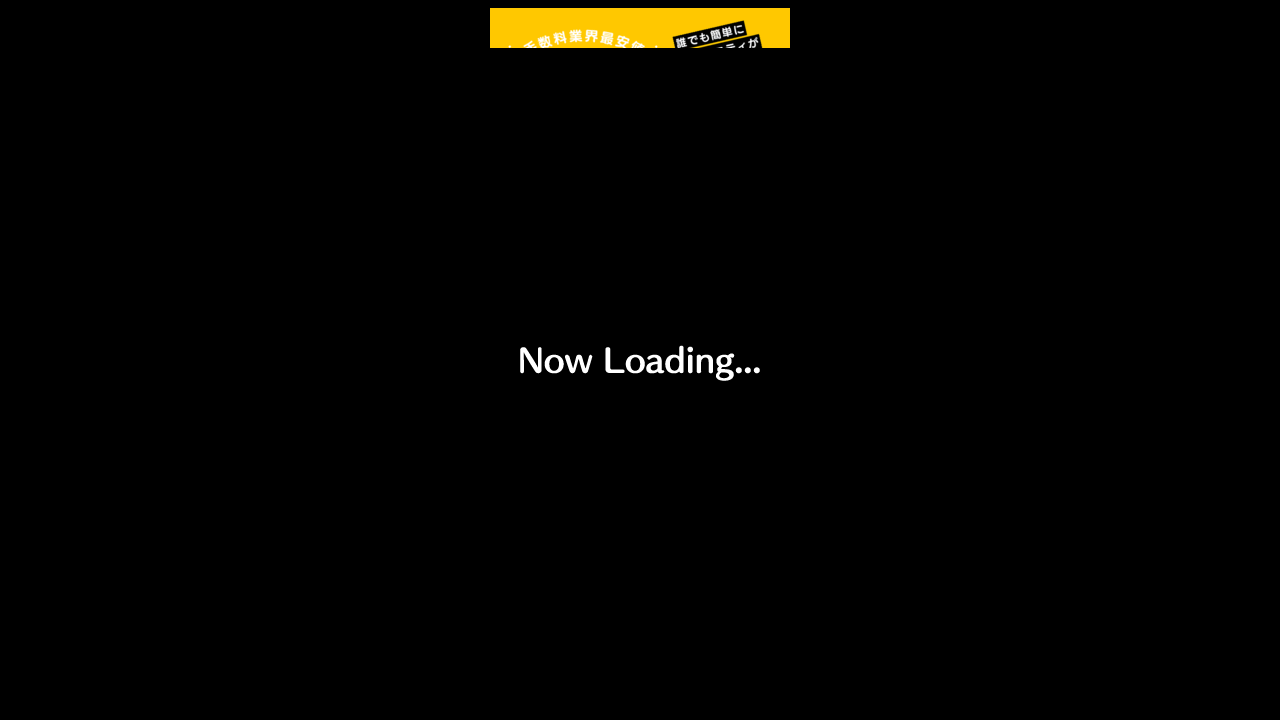

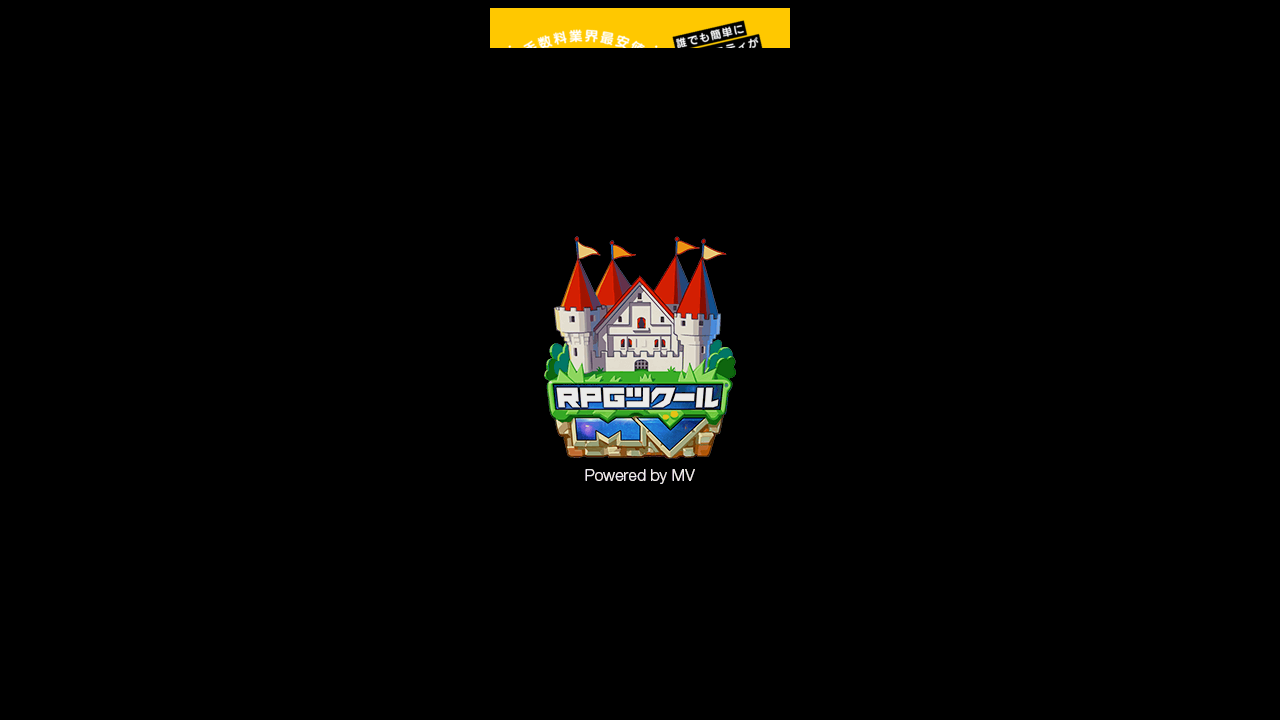